Tests the text box form on DemoQA by filling in the username field with a name

Starting URL: https://demoqa.com/text-box

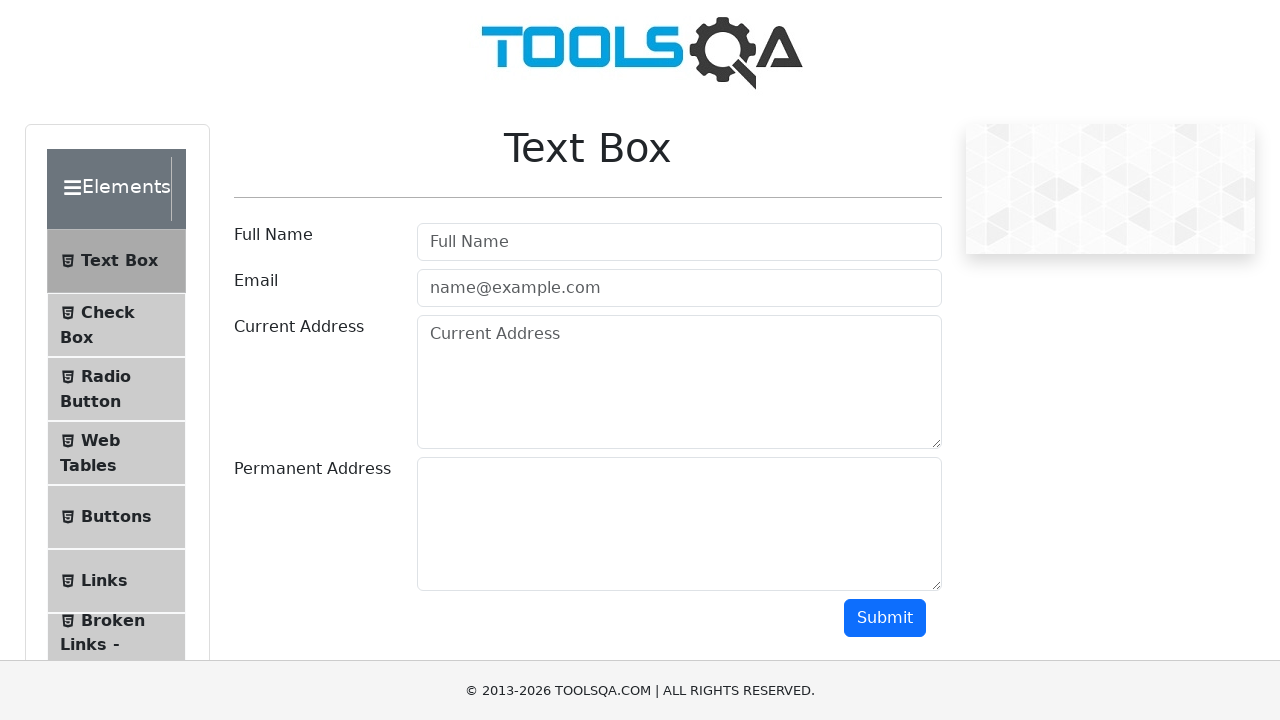

Filled username field with 'SARAN' on #userName
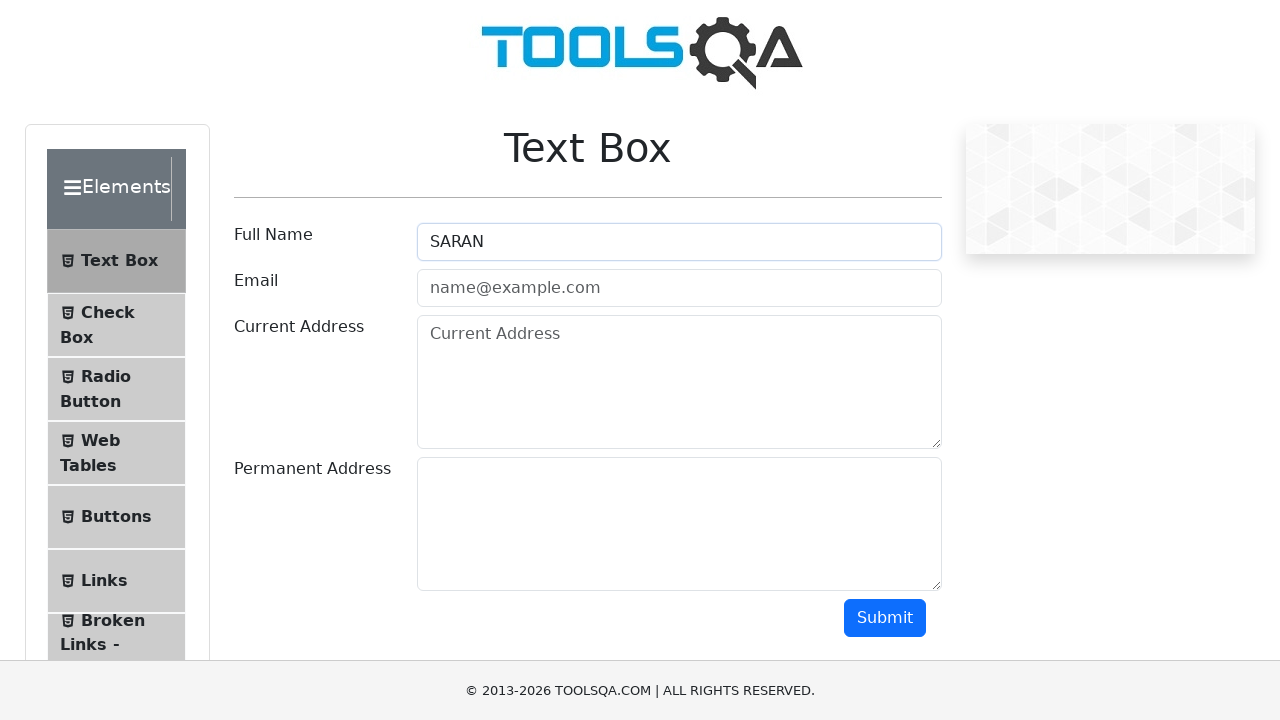

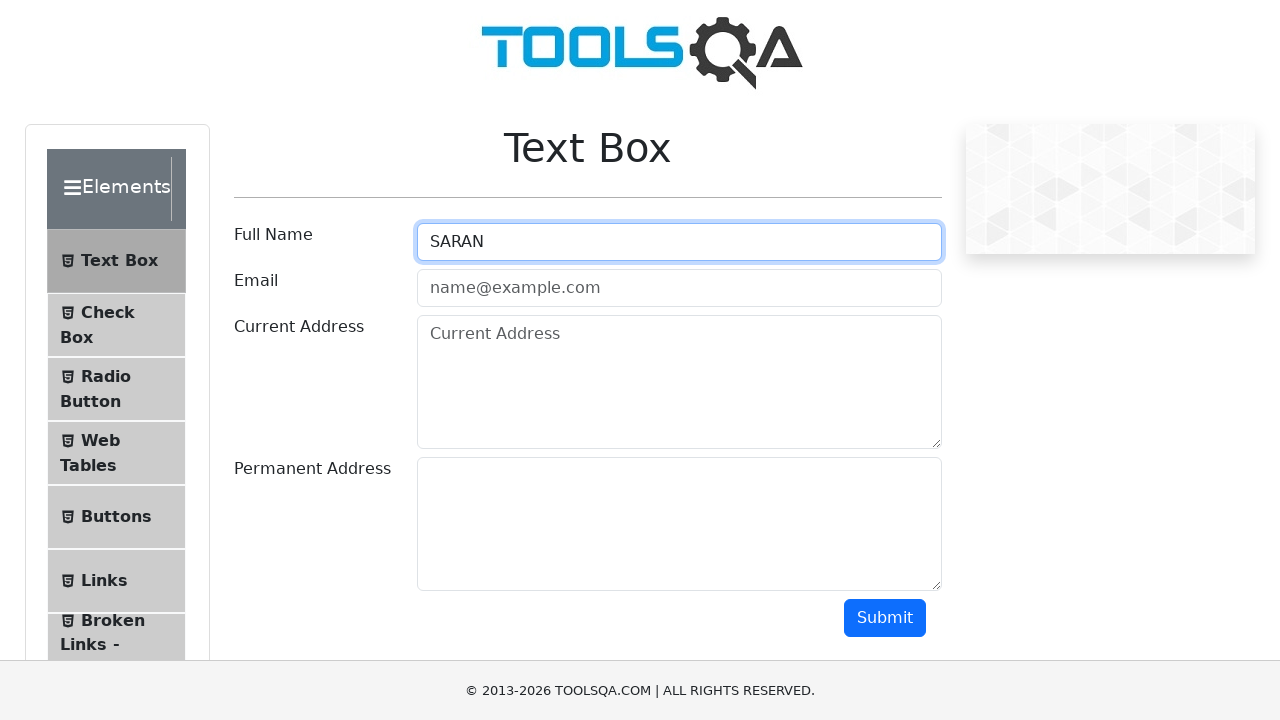